Tests responsive design by resizing the browser window to mobile dimensions and verifying that "Quick links" element is not displayed

Starting URL: https://www.danfoss.com/en/

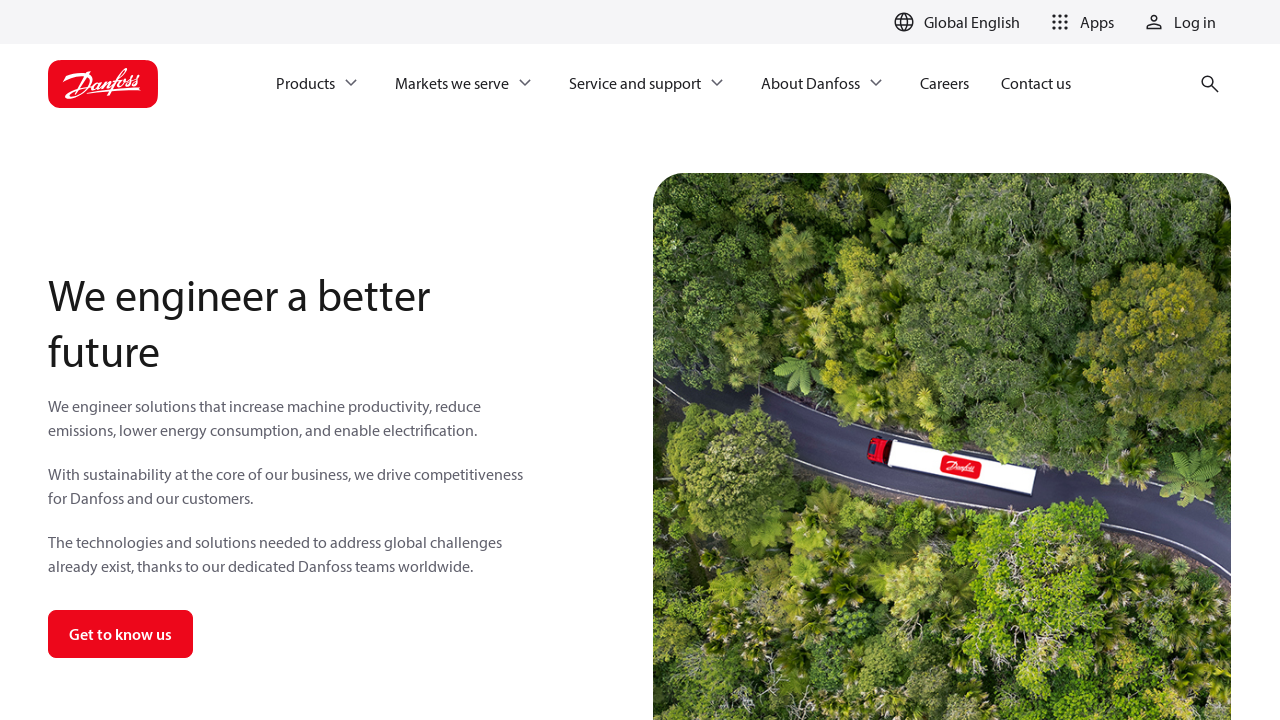

Resized browser window to mobile dimensions (500x800)
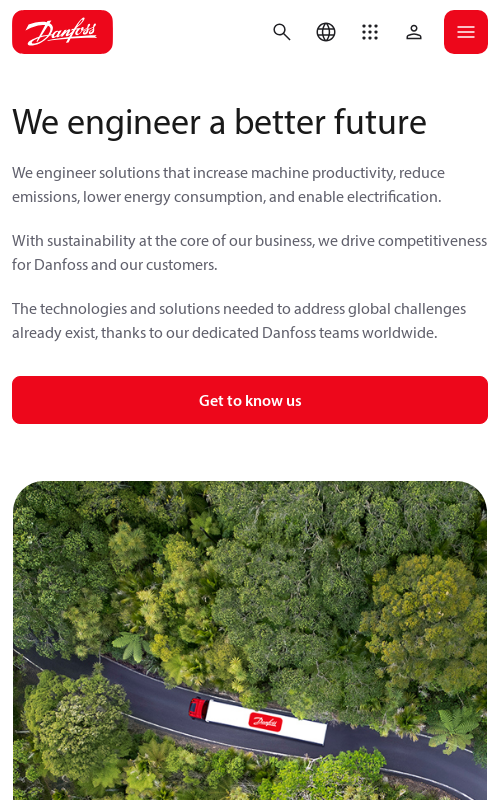

Located 'Quick links' element
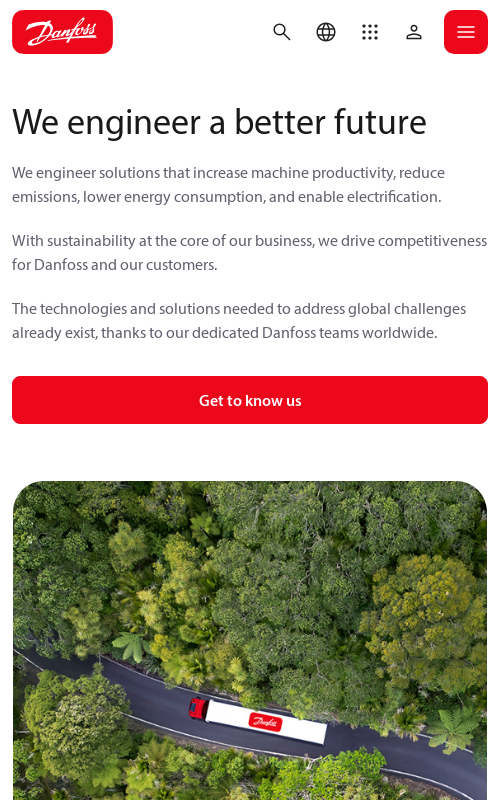

Verified that 'Quick links' element is not displayed in mobile viewport
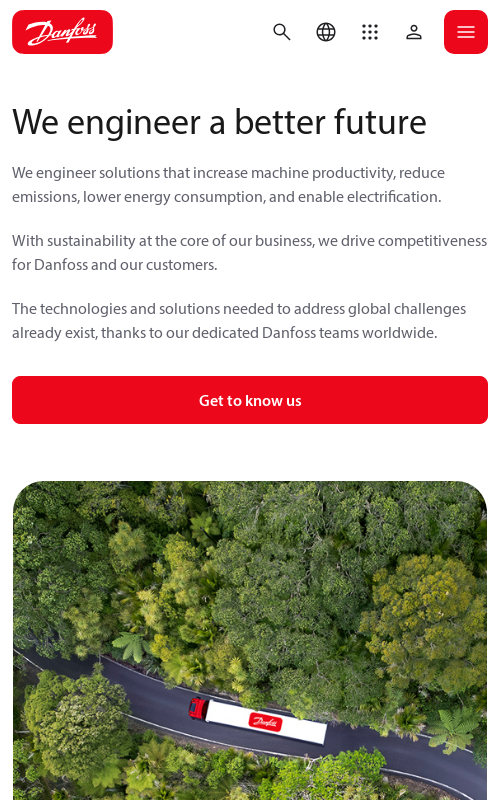

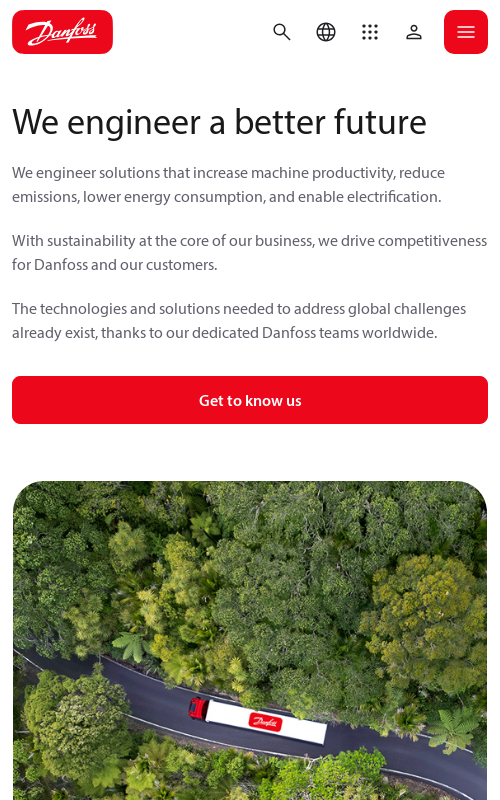